Tests dropdown select functionality by selecting options using different methods: by visible text, by index, and by value

Starting URL: https://training-support.net/webelements/selects

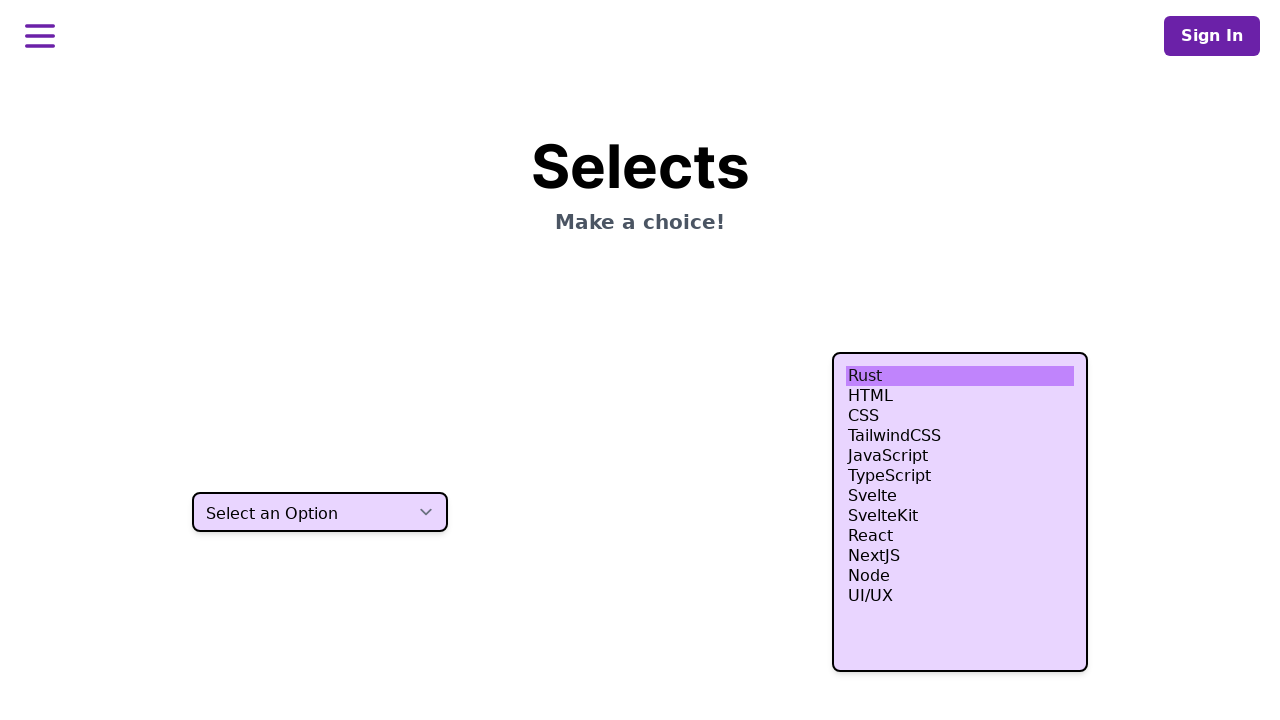

Selected dropdown option by visible text 'Two' on select.h-10
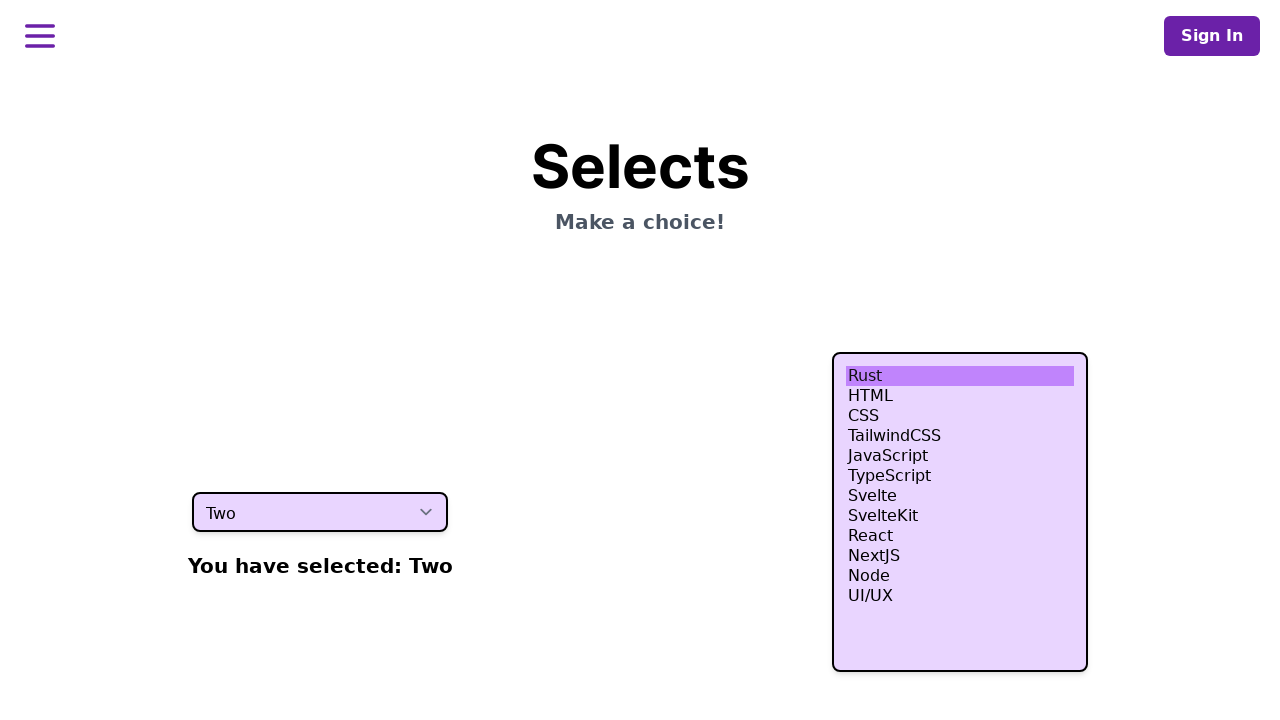

Selected dropdown option by index 3 (4th option) on select.h-10
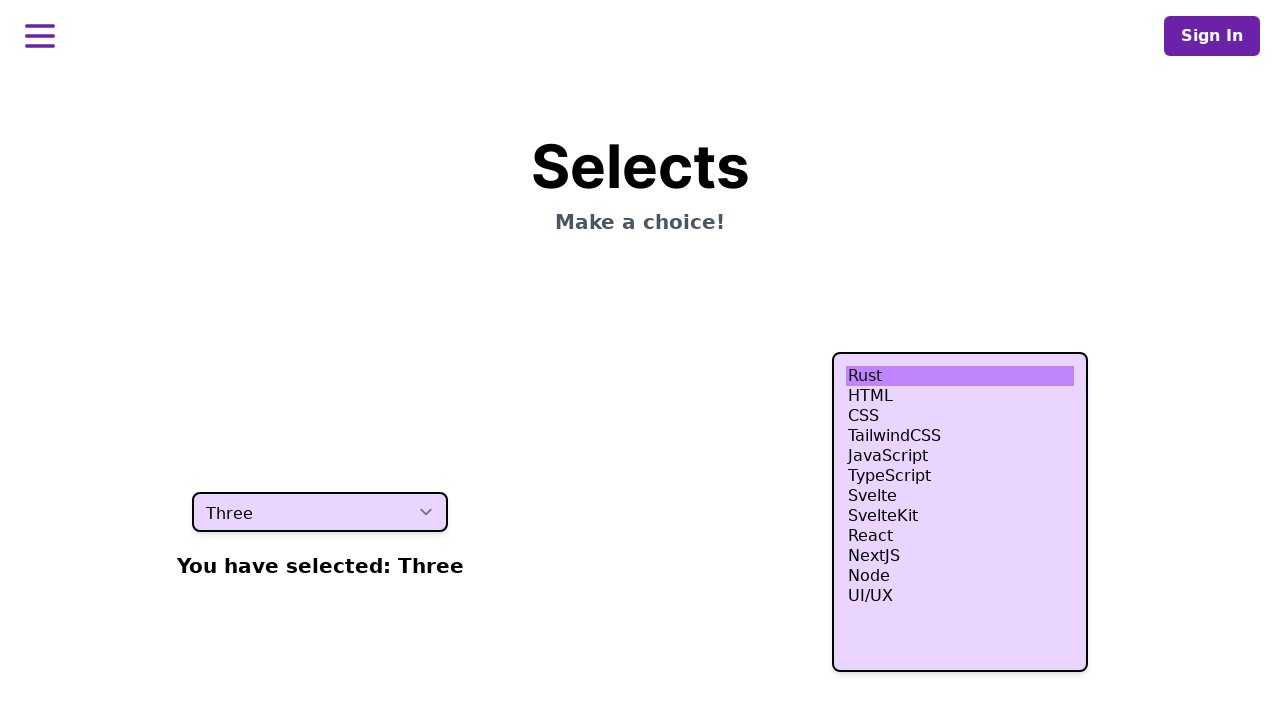

Selected dropdown option by value 'four' on select.h-10
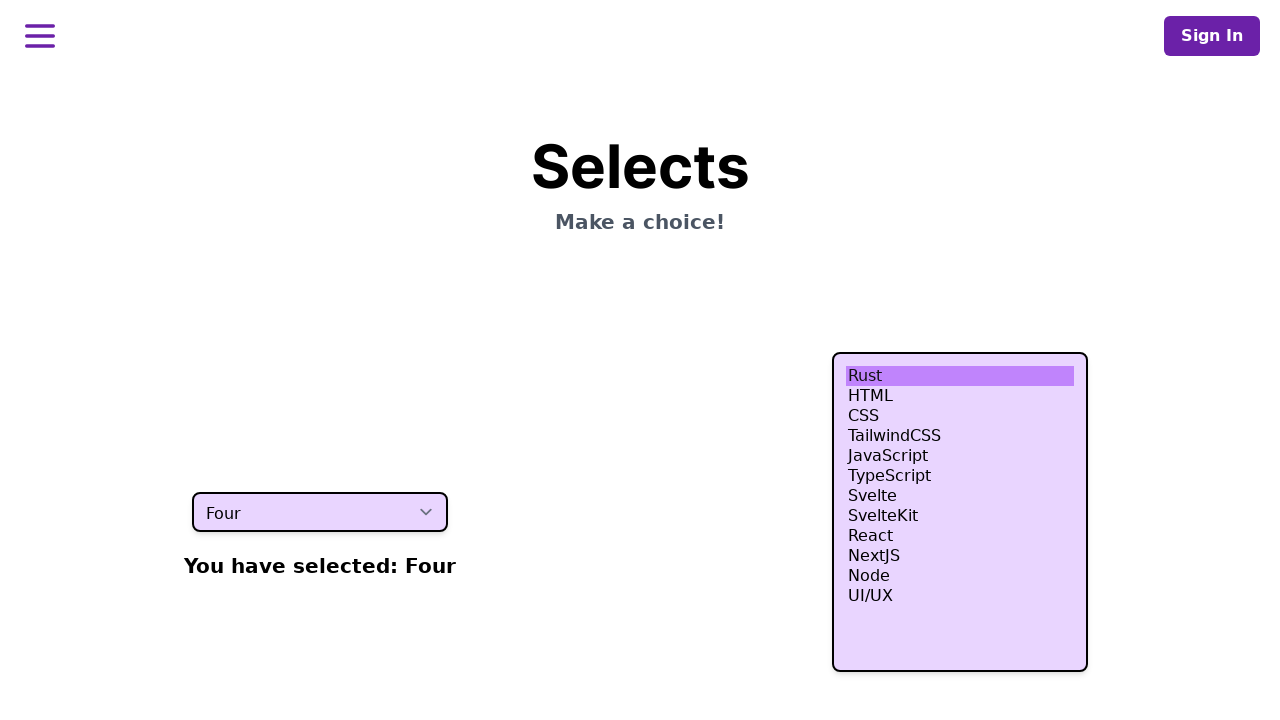

Verified dropdown selector is present after all selections
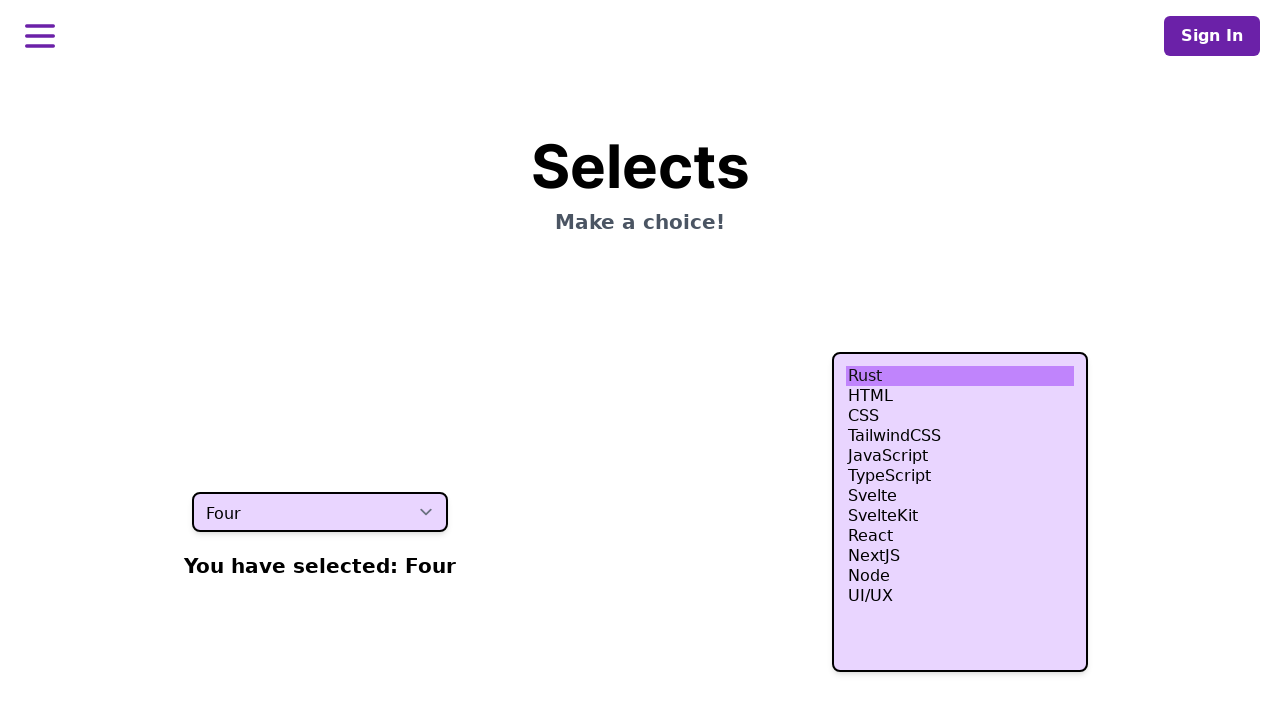

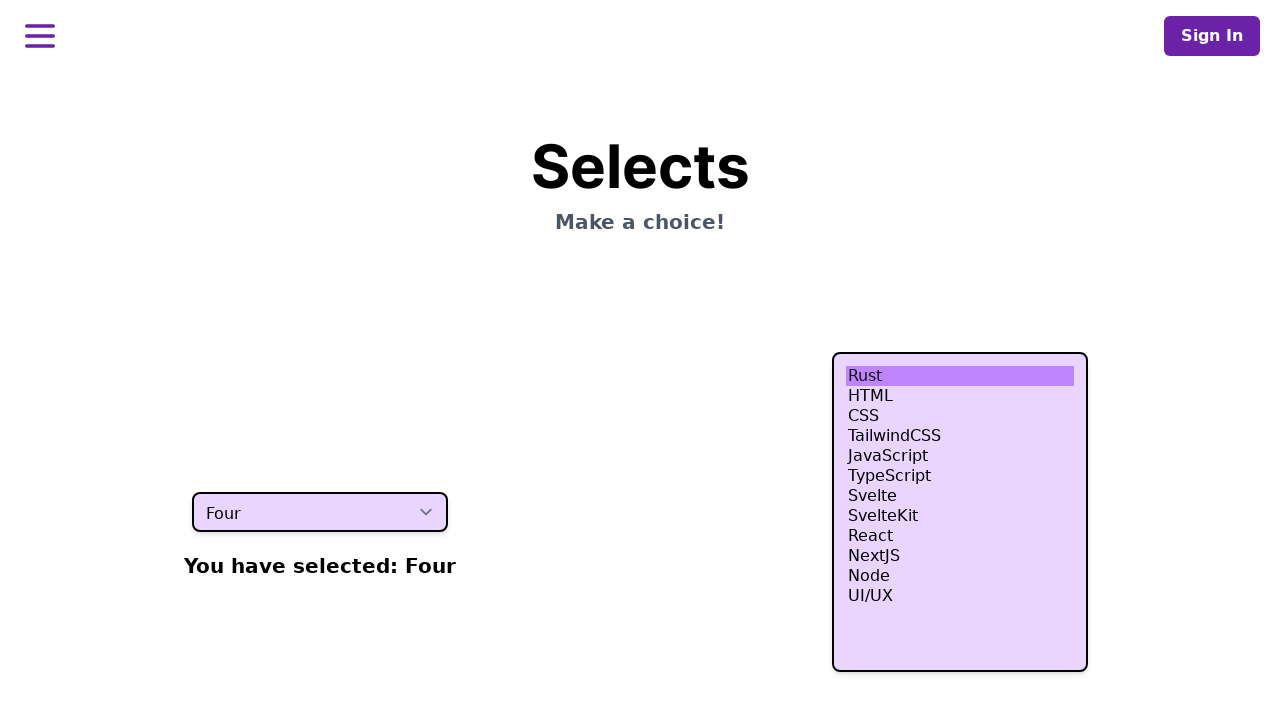